Navigates to the Laptops category, clicks on MacBook air, and verifies its price

Starting URL: https://www.demoblaze.com

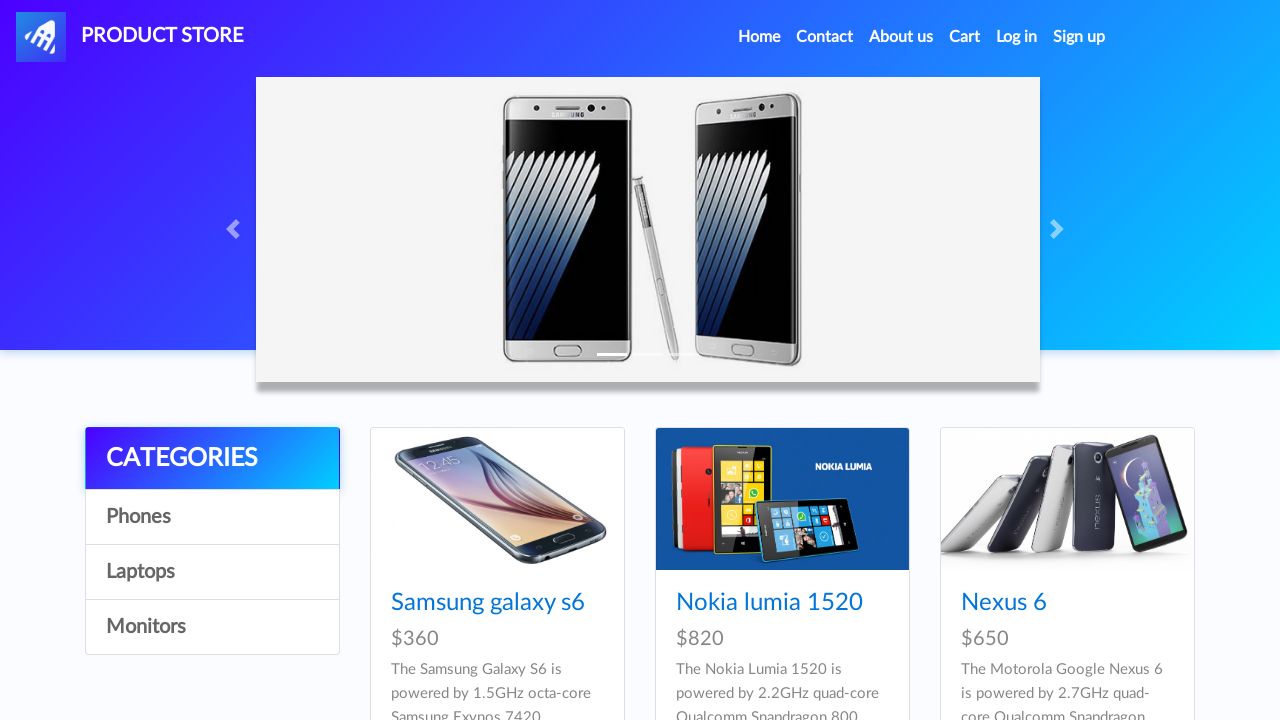

Clicked on Laptops category at (212, 572) on text=Laptops
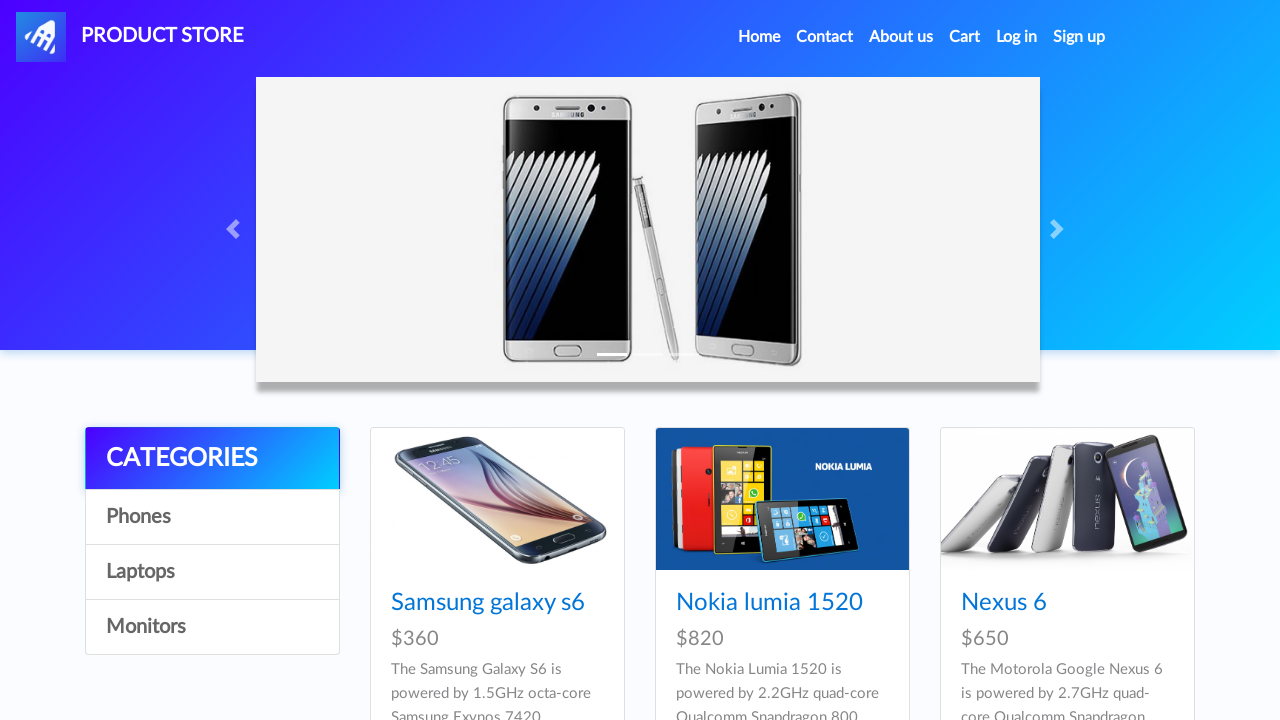

Clicked on MacBook air product at (1028, 603) on text=MacBook air
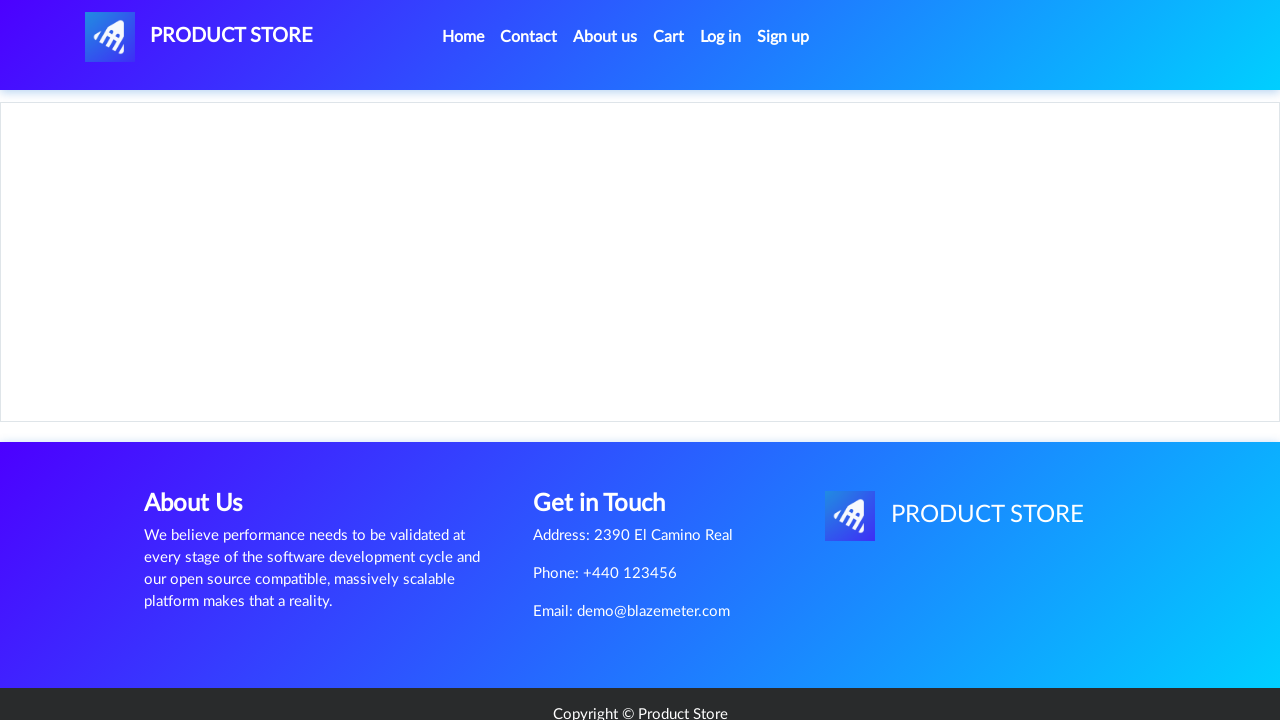

Located price element
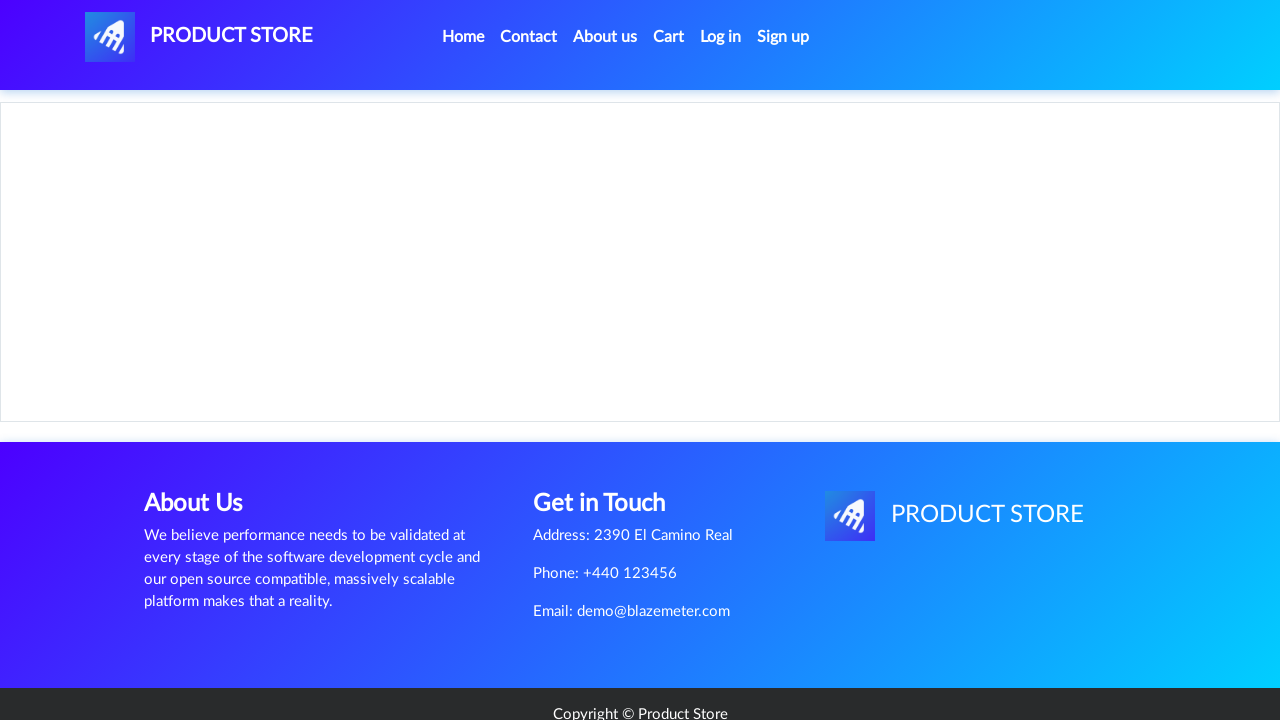

Waited for price element to load
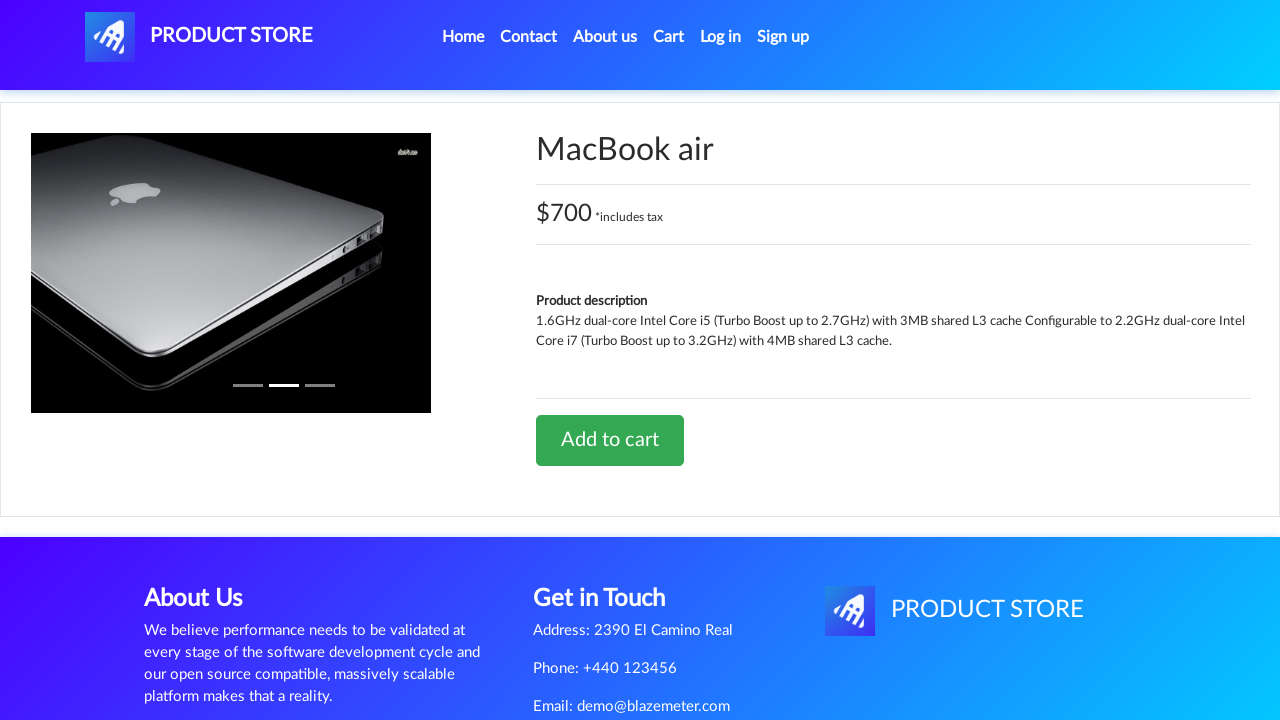

Verified MacBook air price is $700 *includes tax
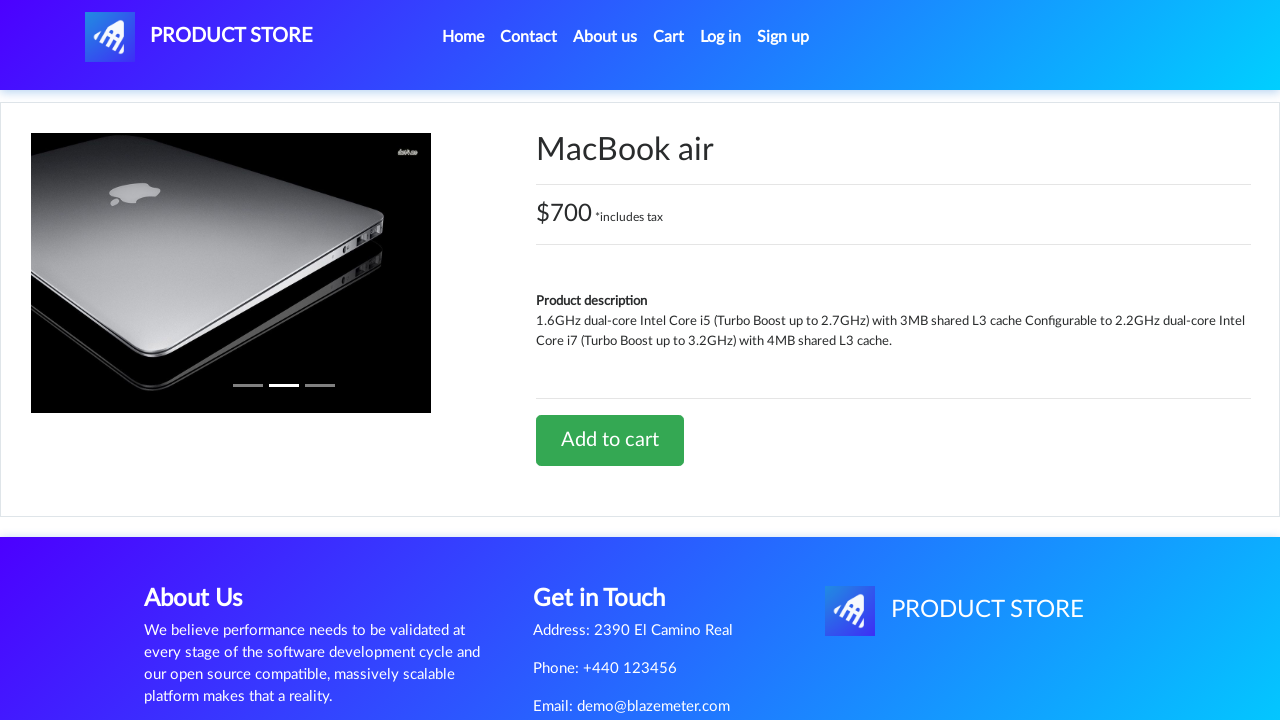

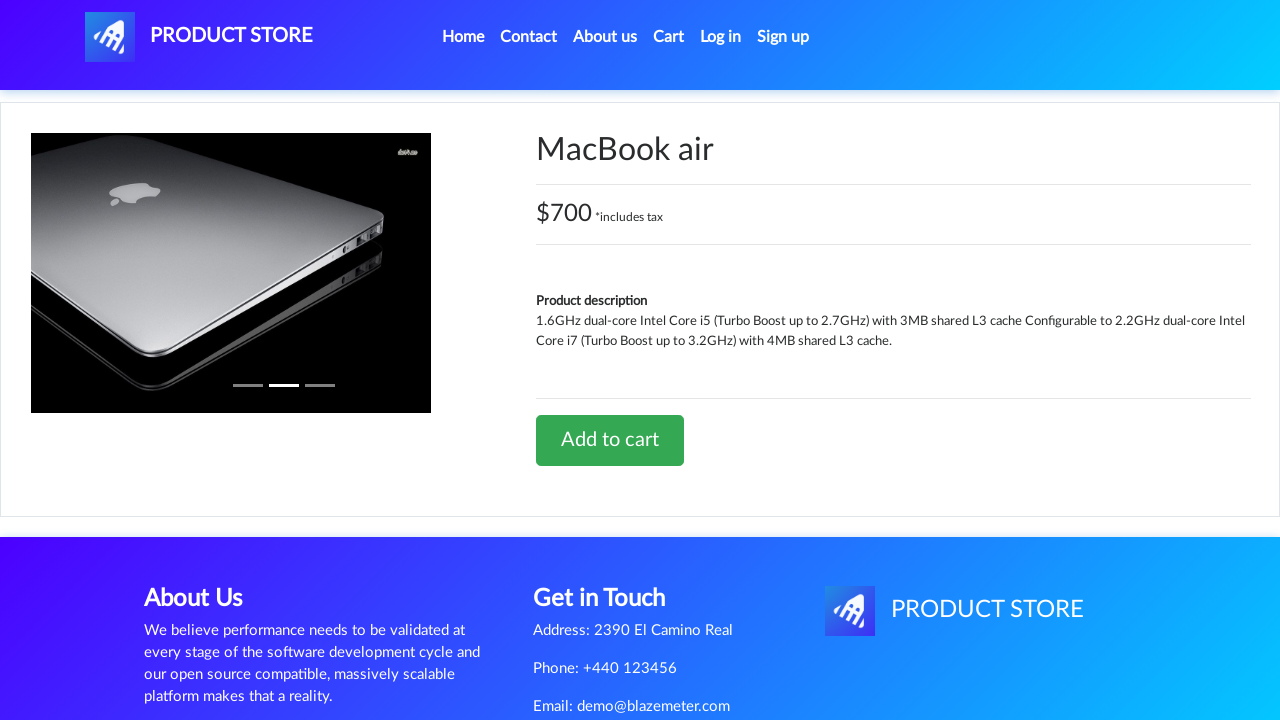